Tests clicking the primary button on the buttons page

Starting URL: https://formy-project.herokuapp.com/buttons

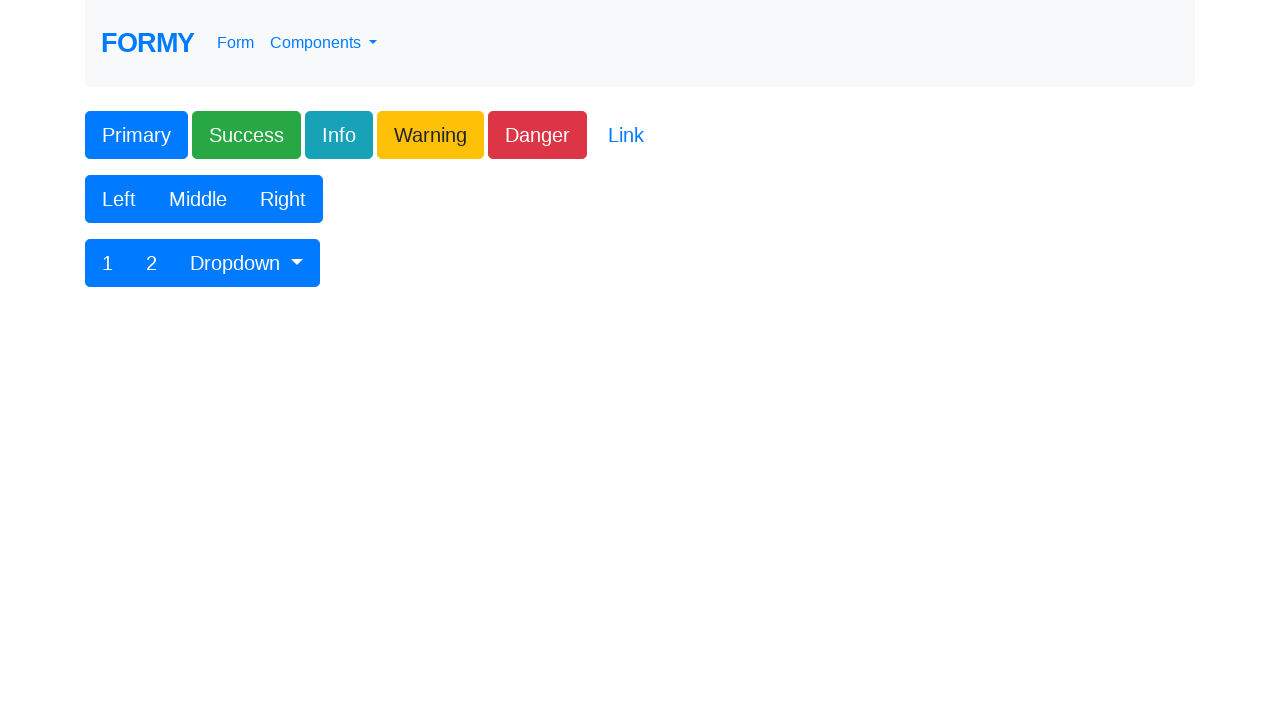

Navigated to buttons page
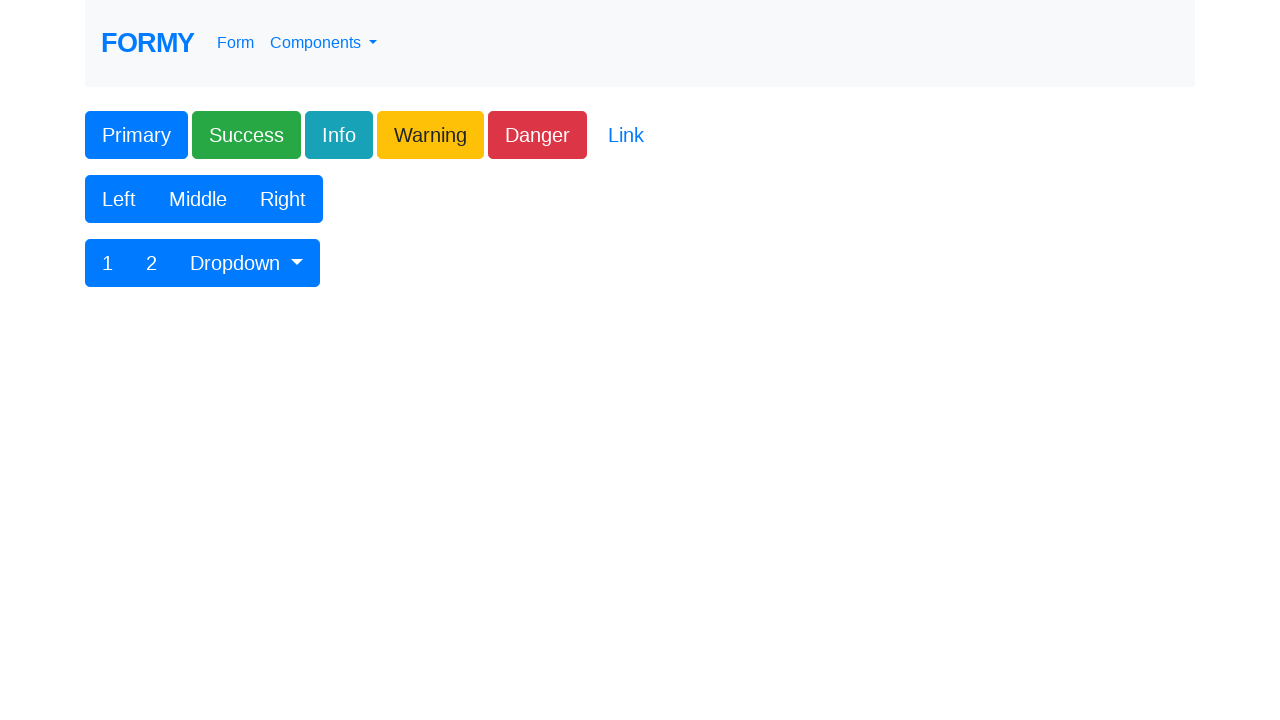

Clicked the primary button at (136, 135) on xpath=//form//button[contains(@class, 'btn-primary')]
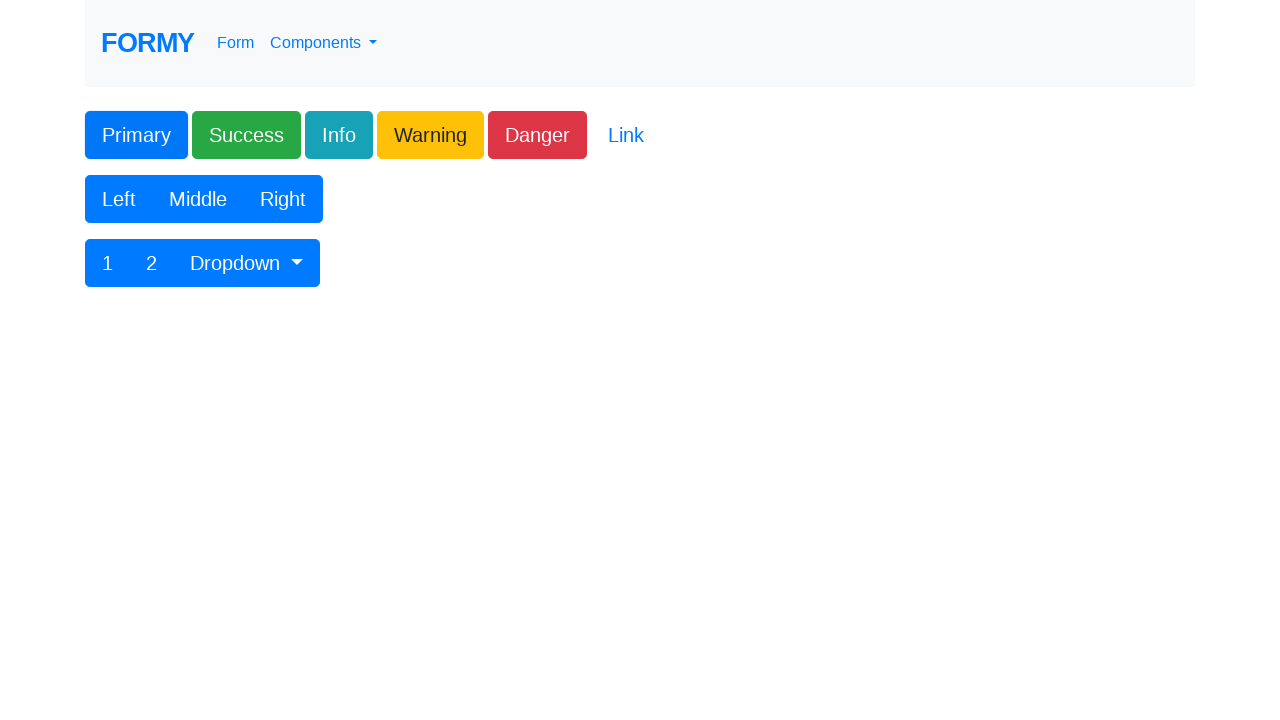

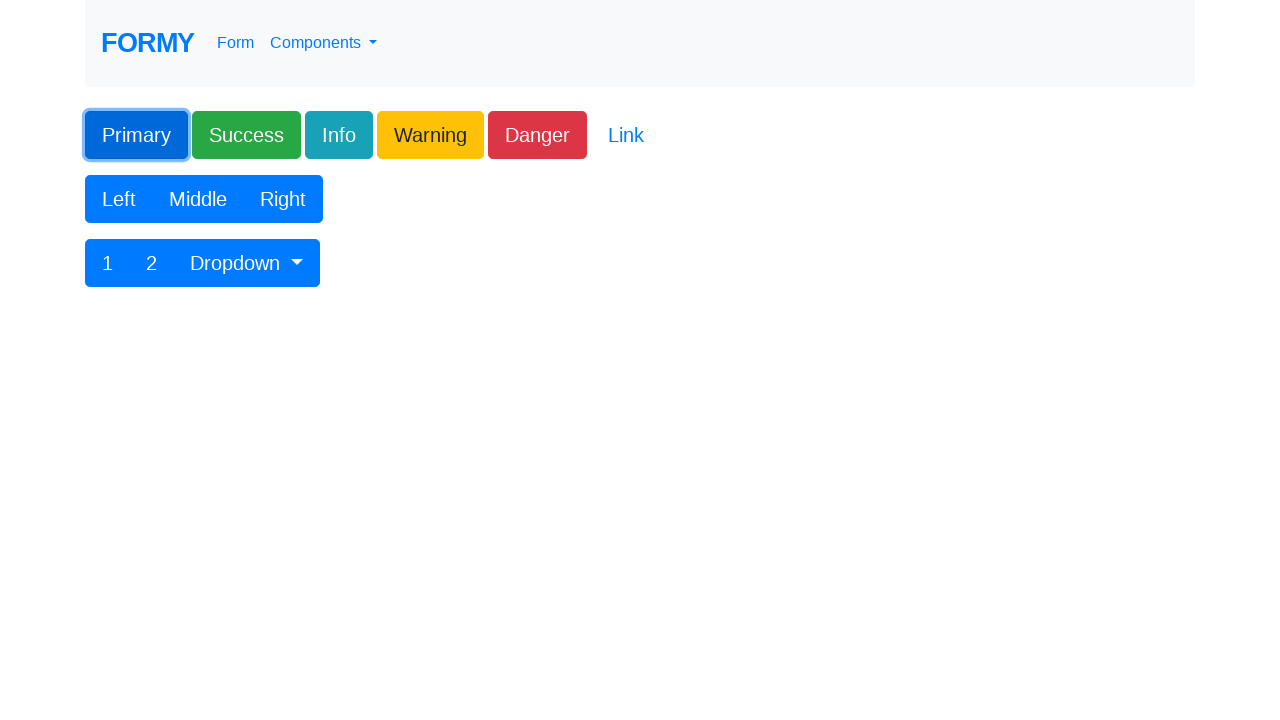